Basic browser automation test that navigates to The Internet herokuapp site and maximizes the browser window to verify basic browser functionality.

Starting URL: https://the-internet.herokuapp.com/

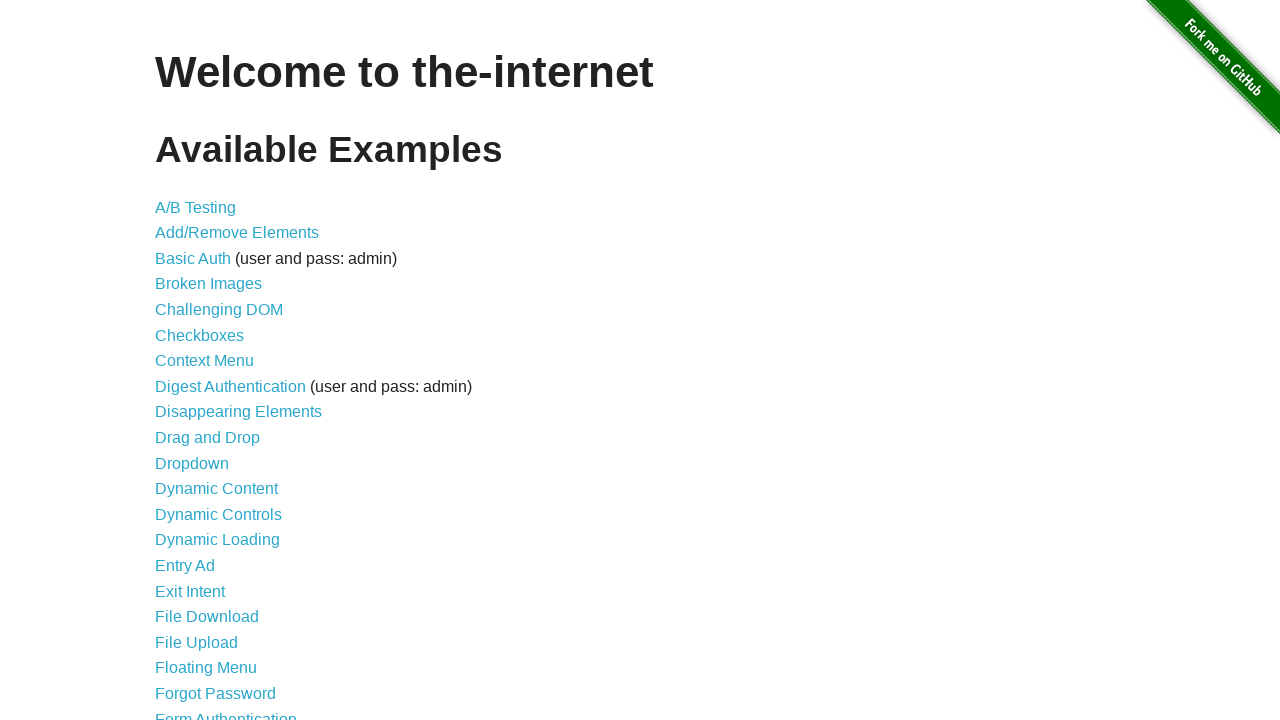

Navigated to The Internet herokuapp site
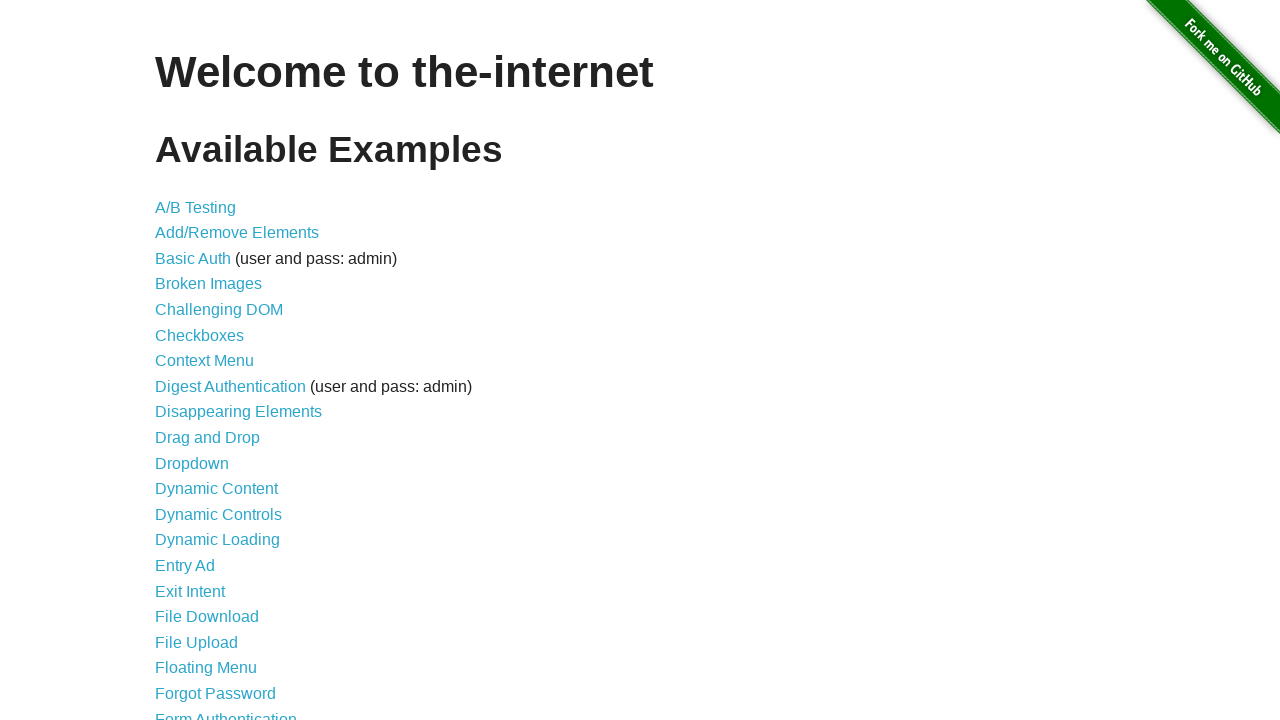

Set viewport to 1920x1080 to maximize browser window
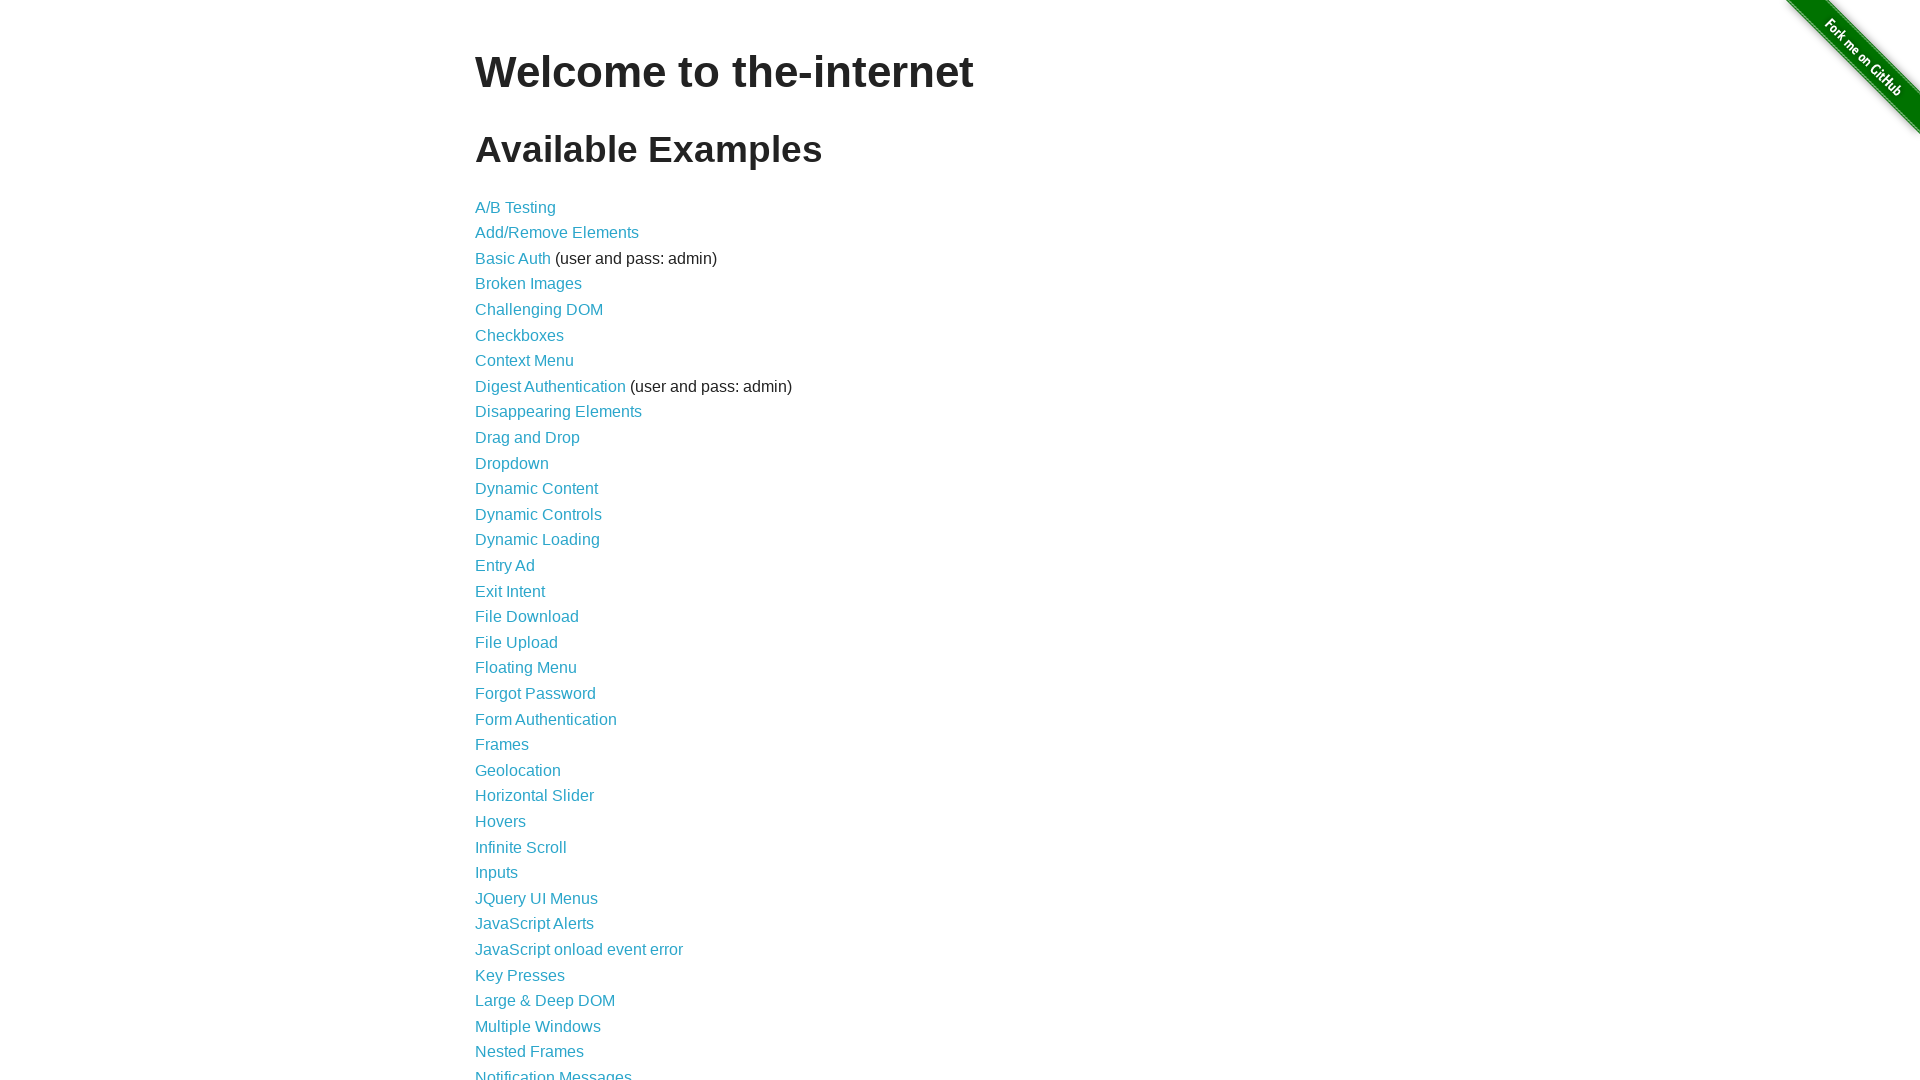

Page fully loaded and DOM content ready
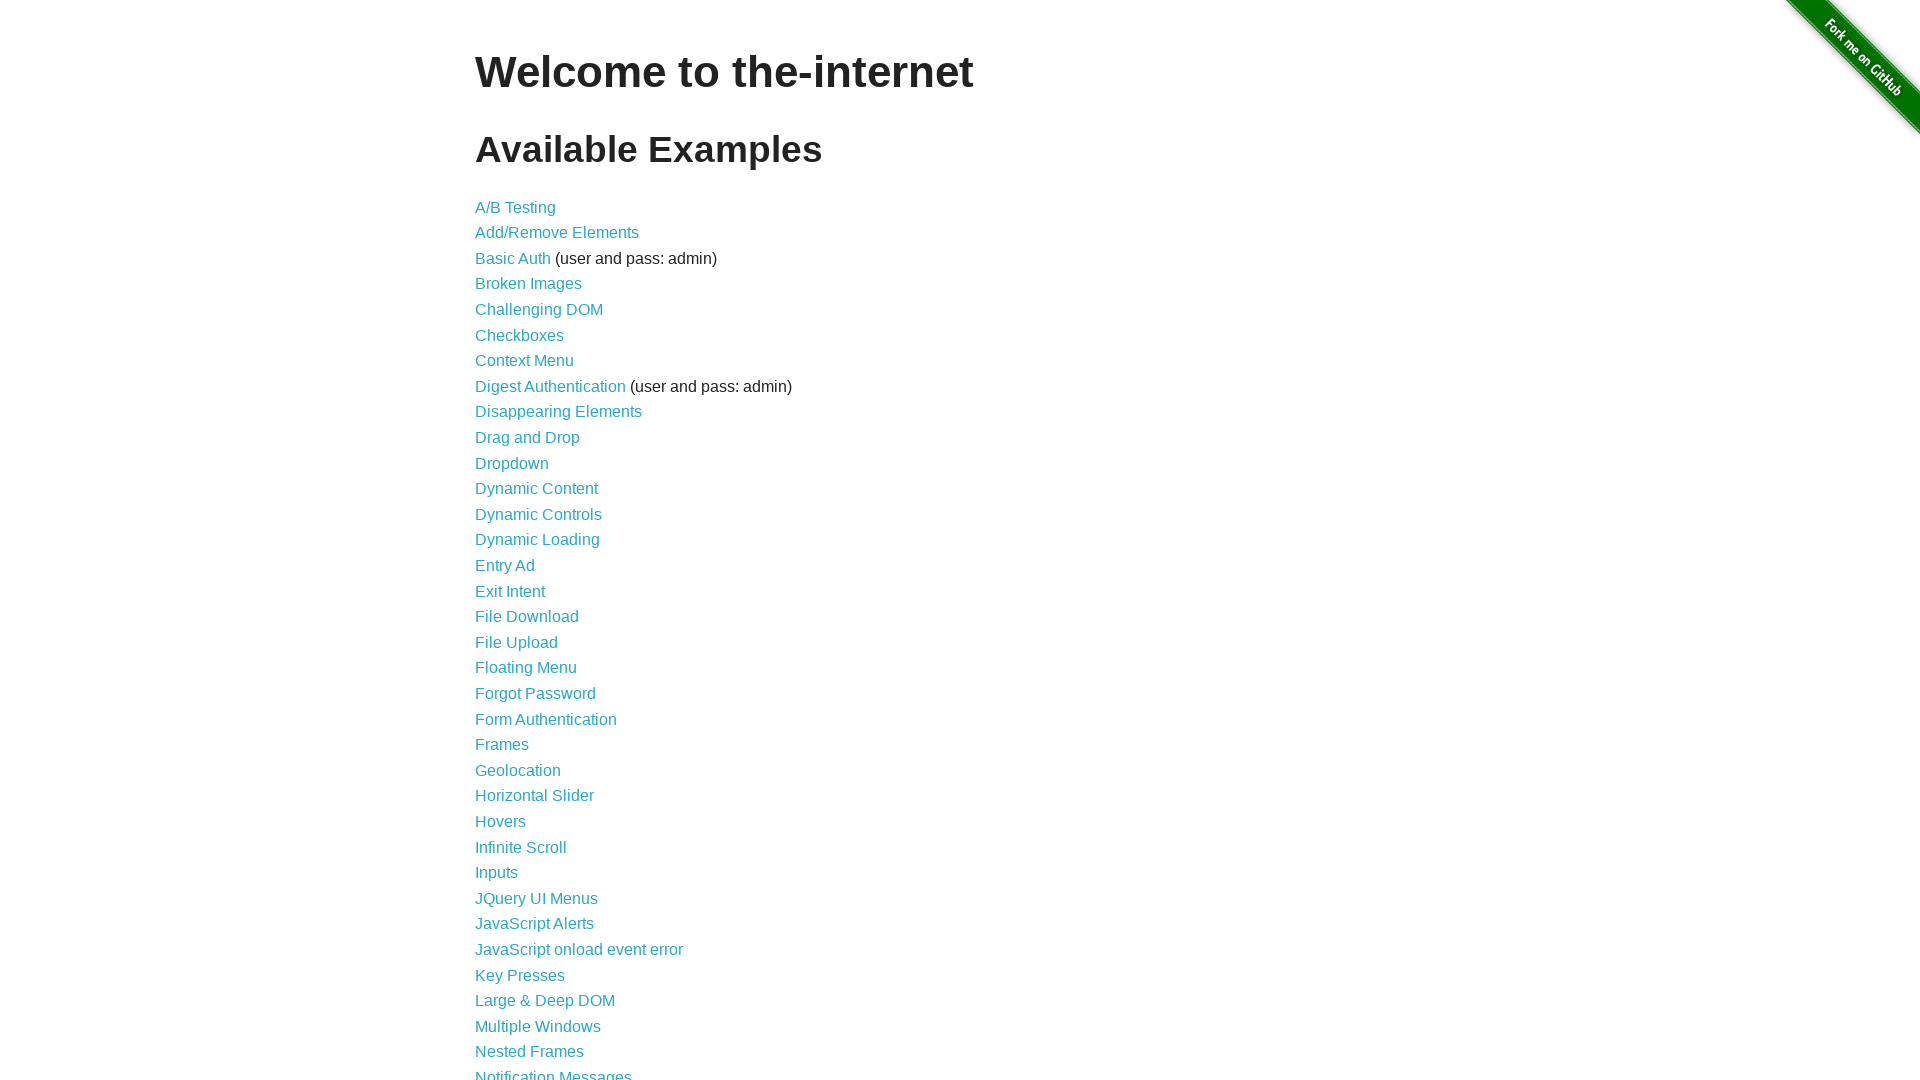

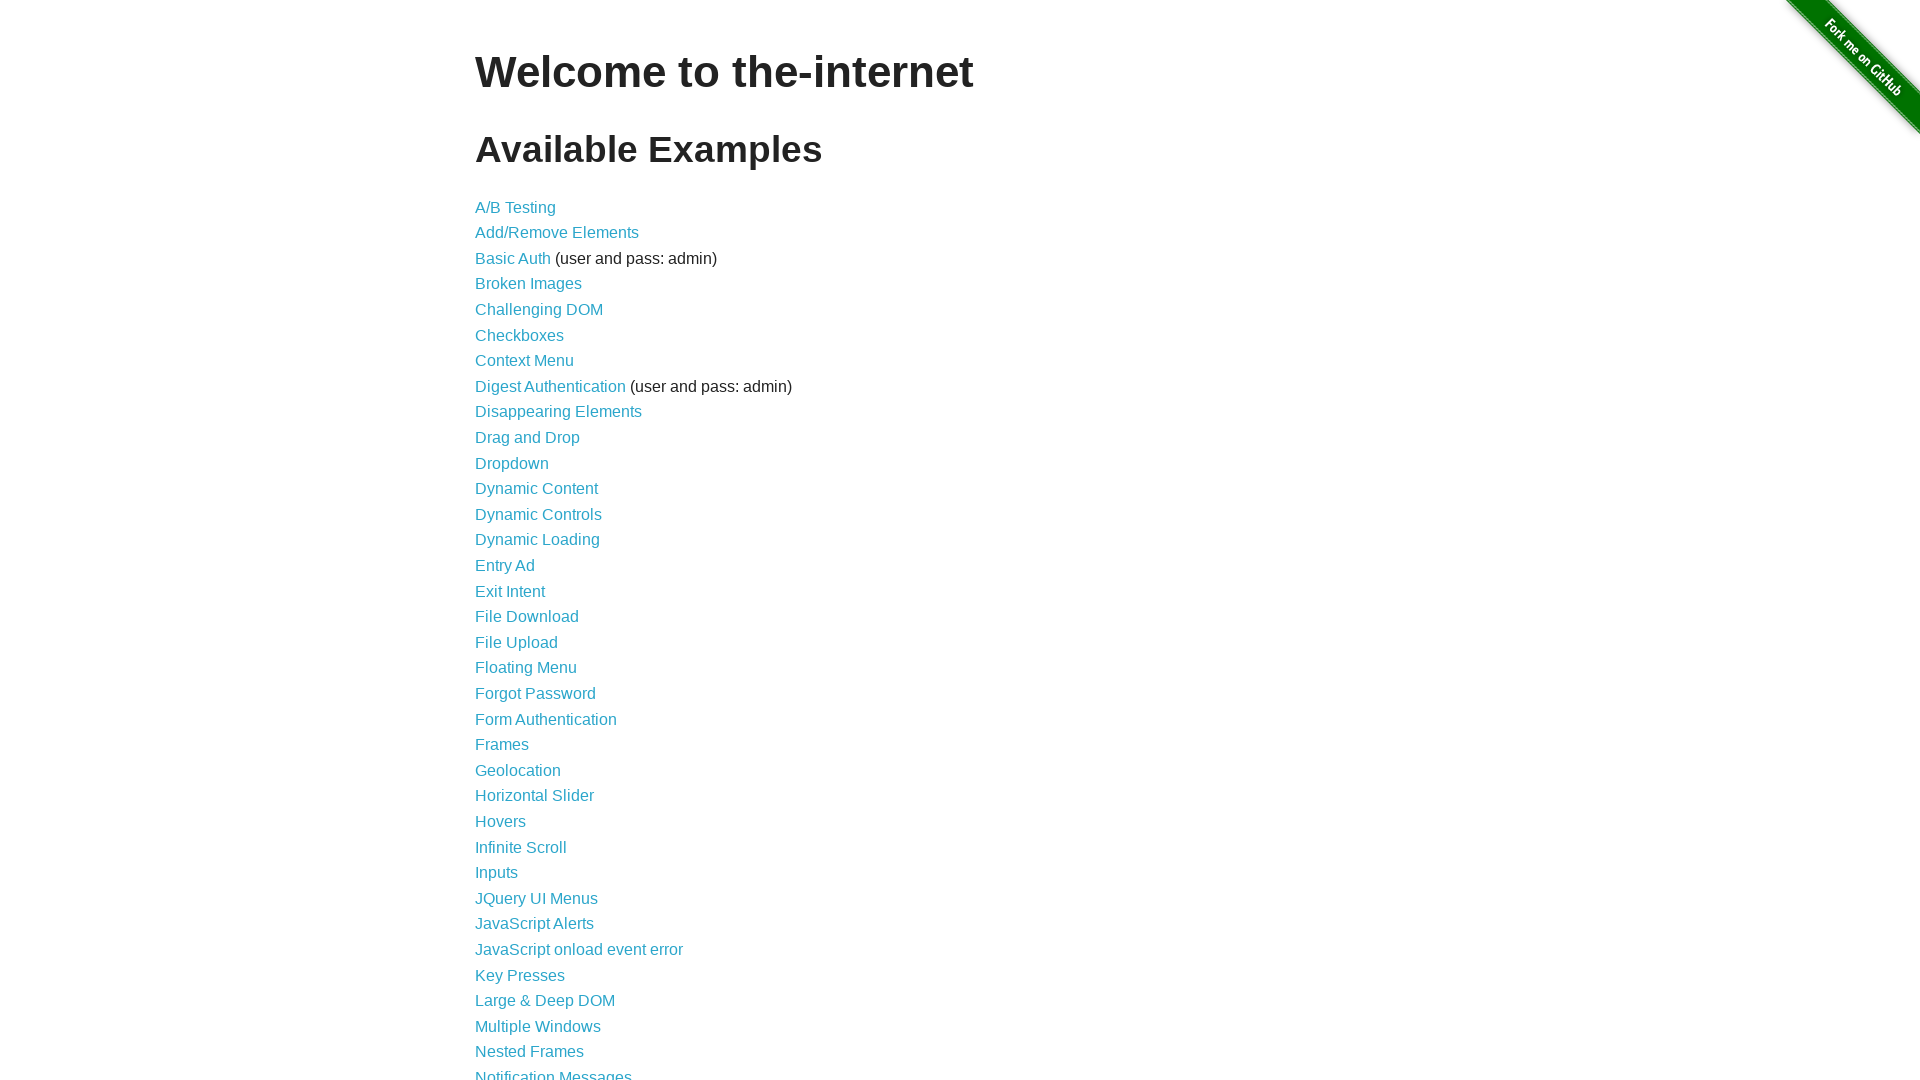